Tests drag and drop functionality by dragging an element from source to target location

Starting URL: http://jqueryui.com/resources/demos/droppable/default.html

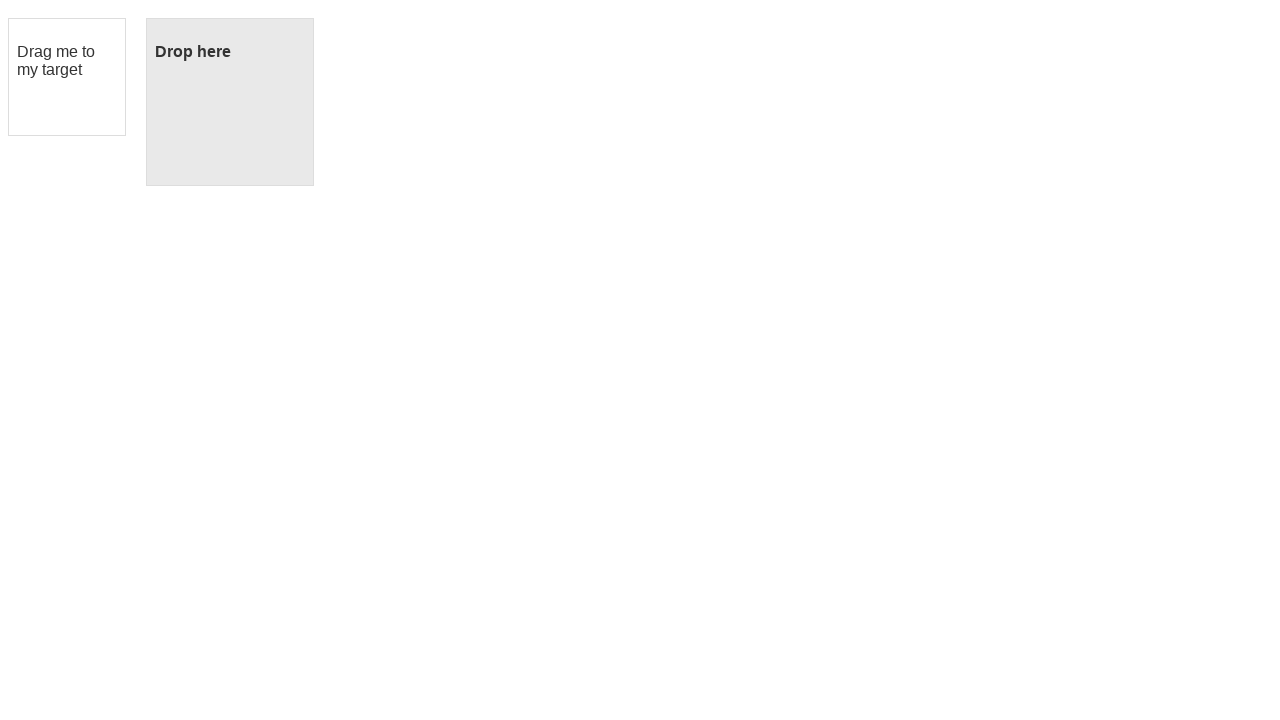

Located the draggable element with id 'draggable'
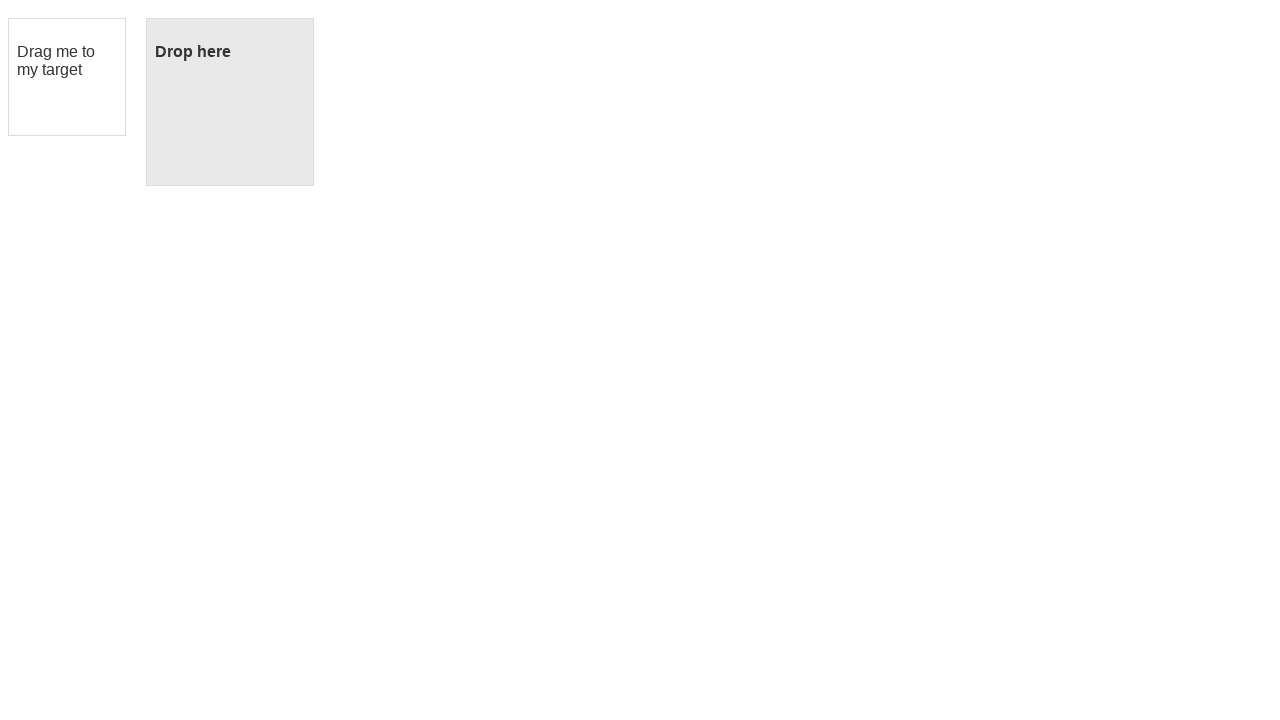

Located the droppable target element with id 'droppable'
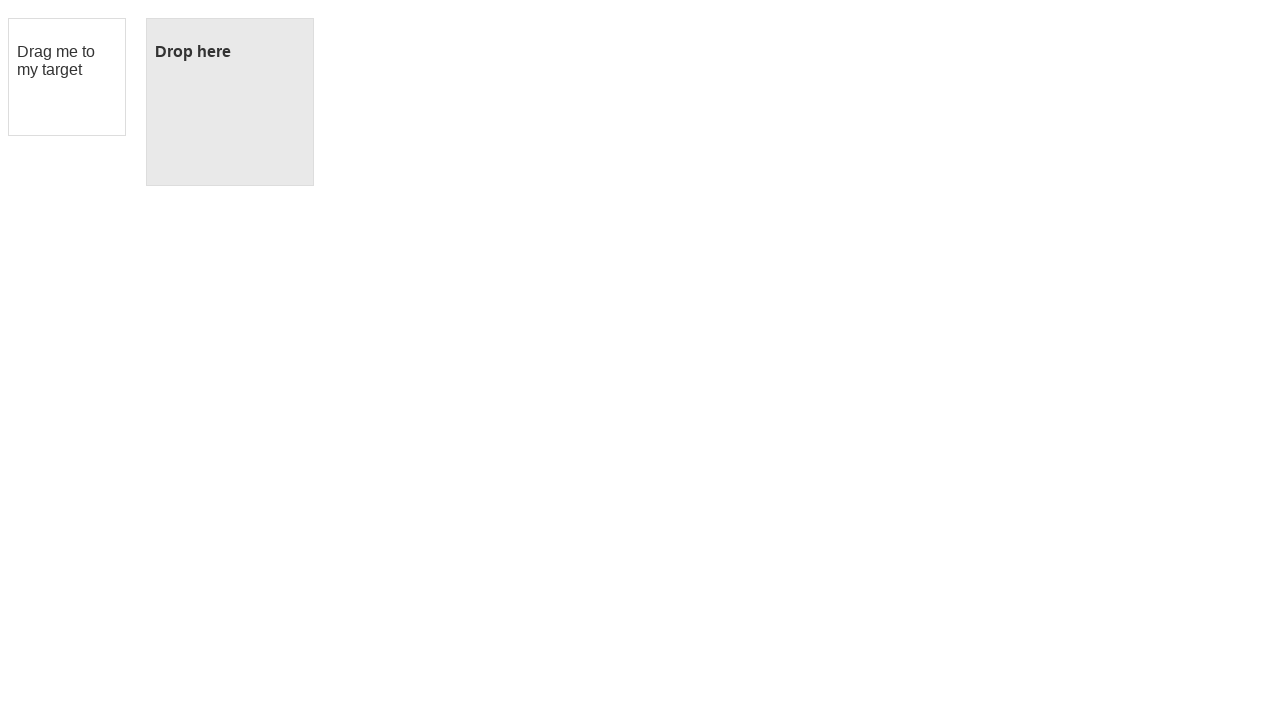

Dragged draggable element to droppable target at (230, 102)
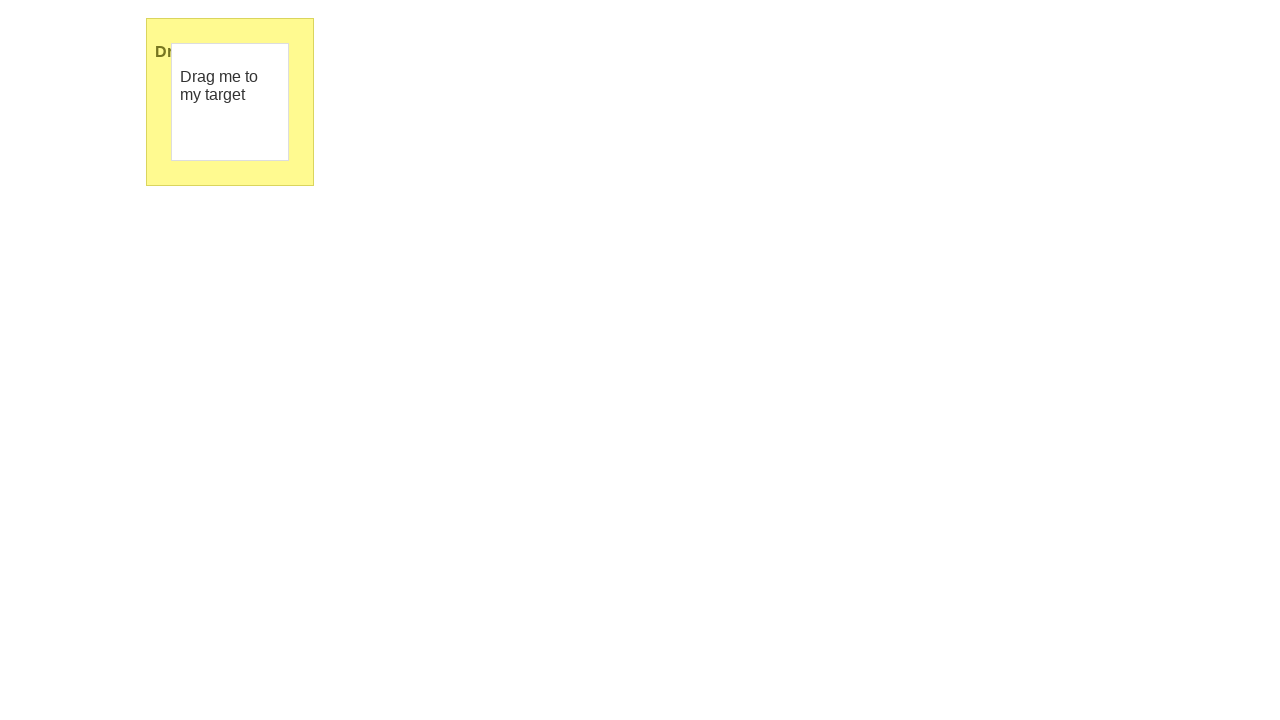

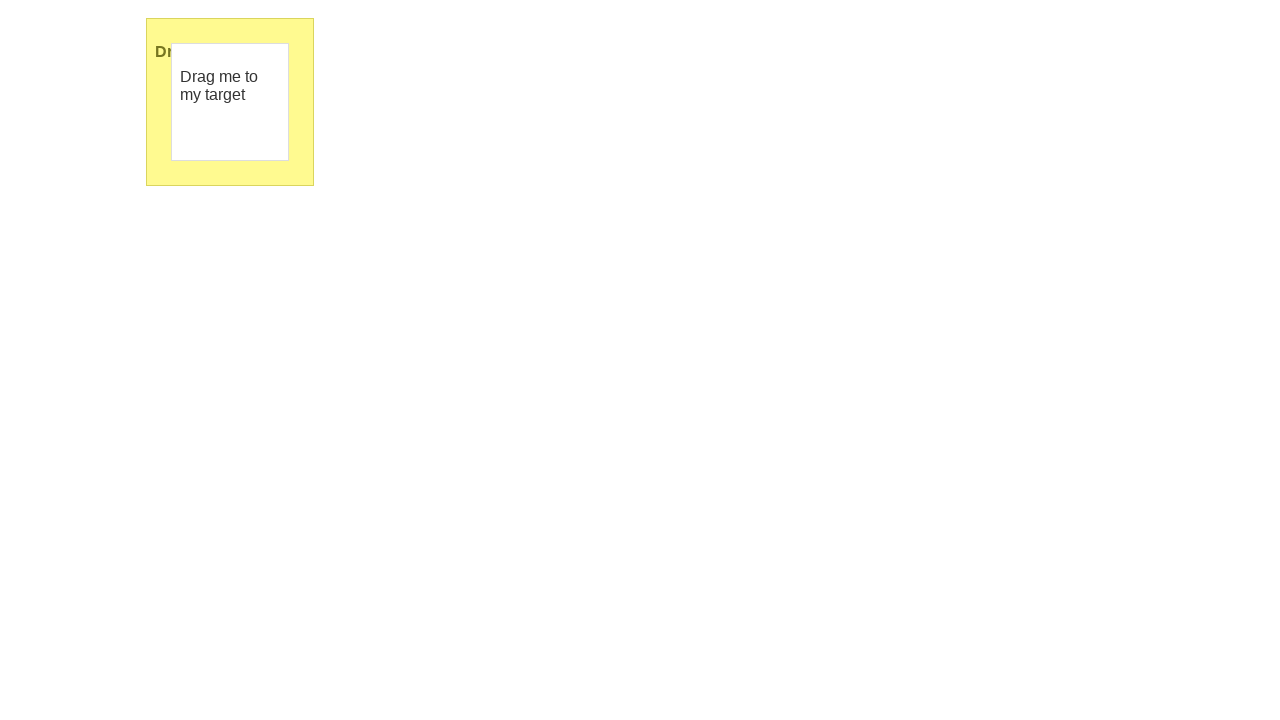